Tests dynamic controls by clicking the checkbox, then clicking swap checkbox button, and waiting for the loading spinner to disappear.

Starting URL: https://the-internet.herokuapp.com/

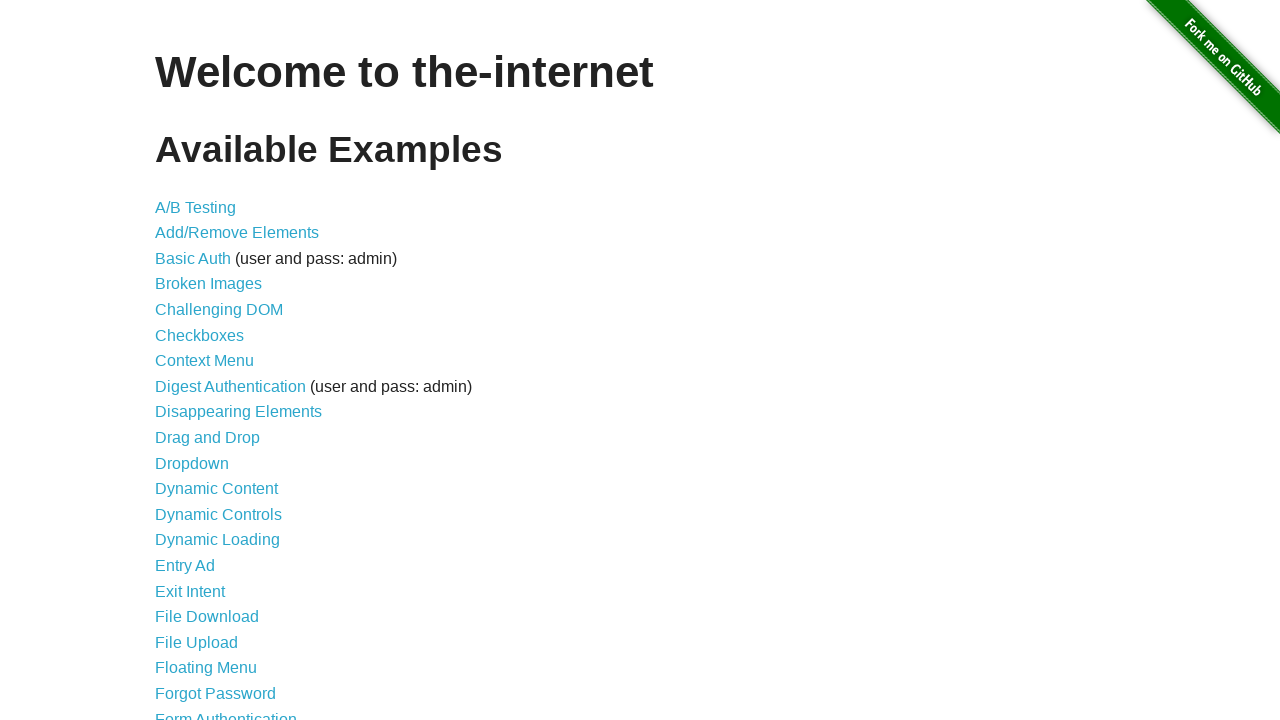

Clicked on Dynamic Controls link at (218, 514) on a[href='/dynamic_controls']
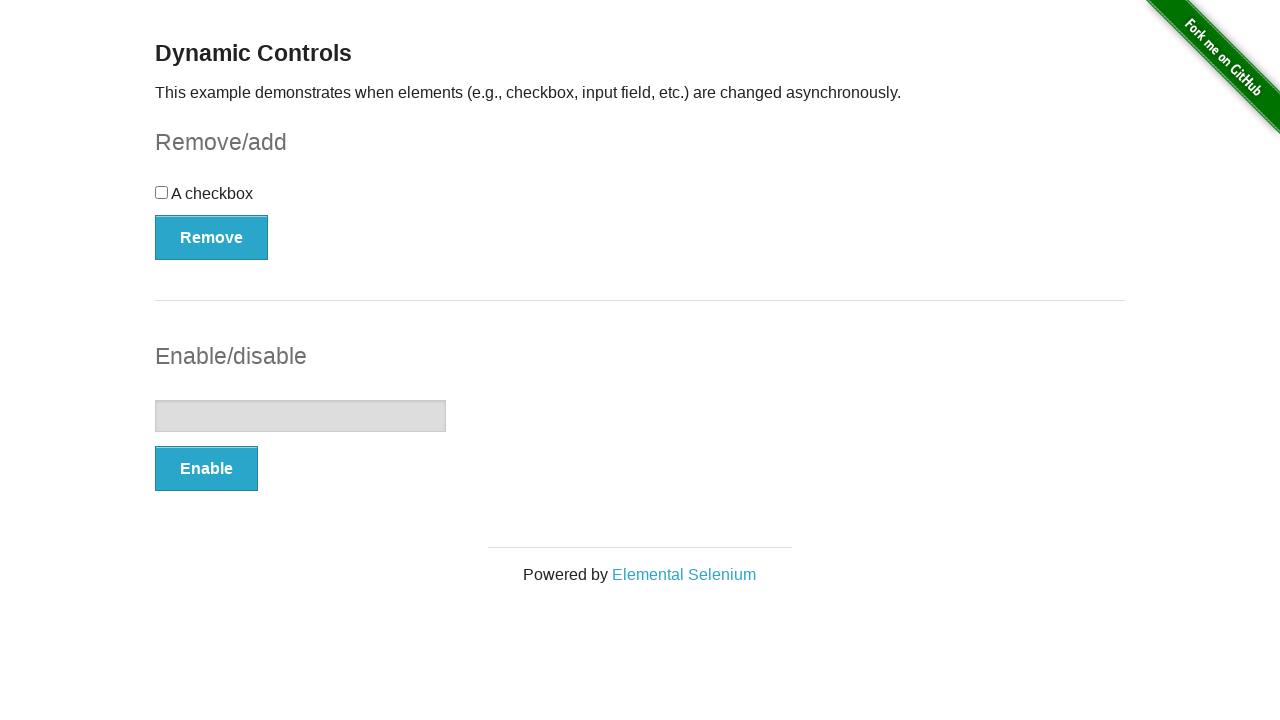

Clicked the checkbox at (162, 192) on [type=checkbox]
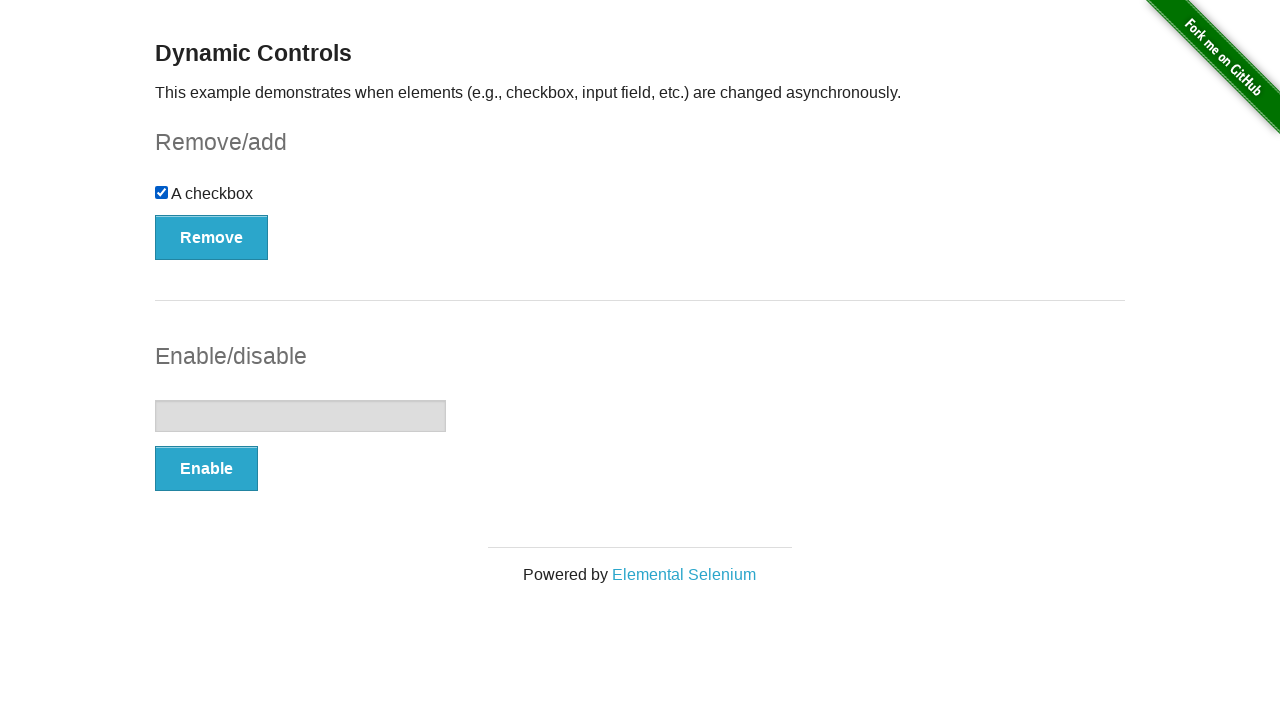

Clicked the swap checkbox button at (212, 237) on [onclick='swapCheckbox()']
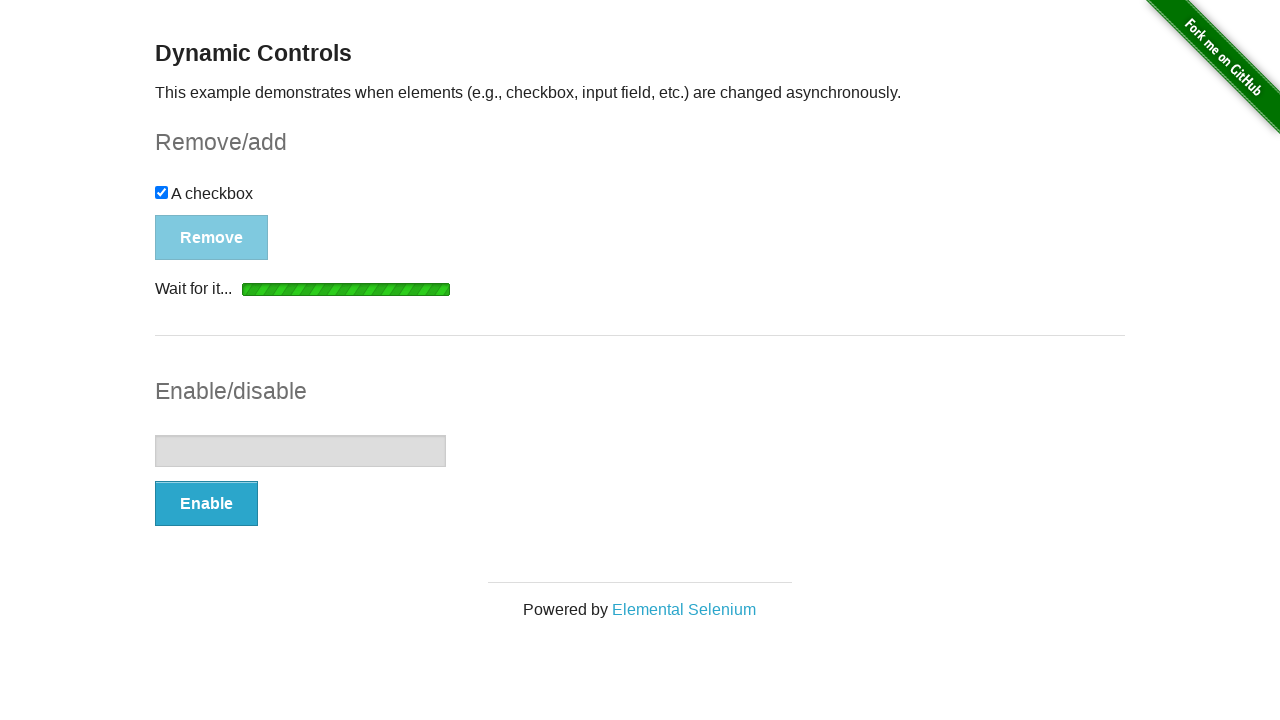

Loading spinner disappeared, swap operation completed
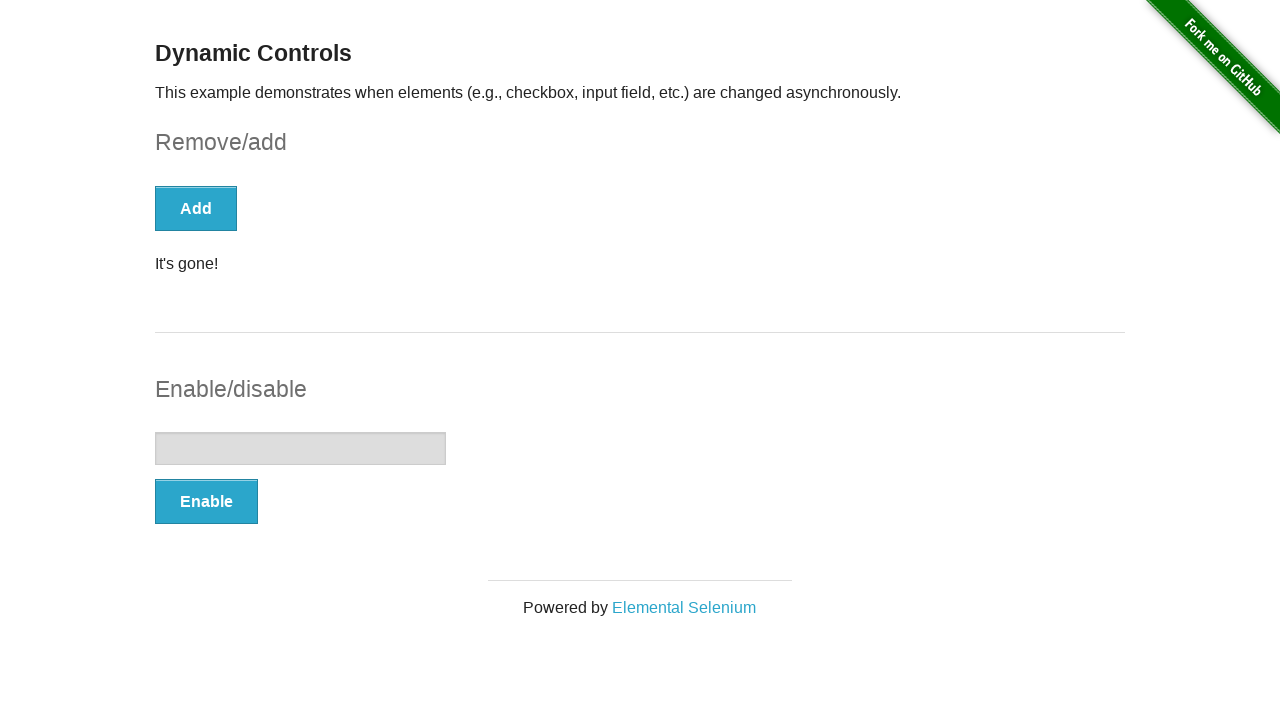

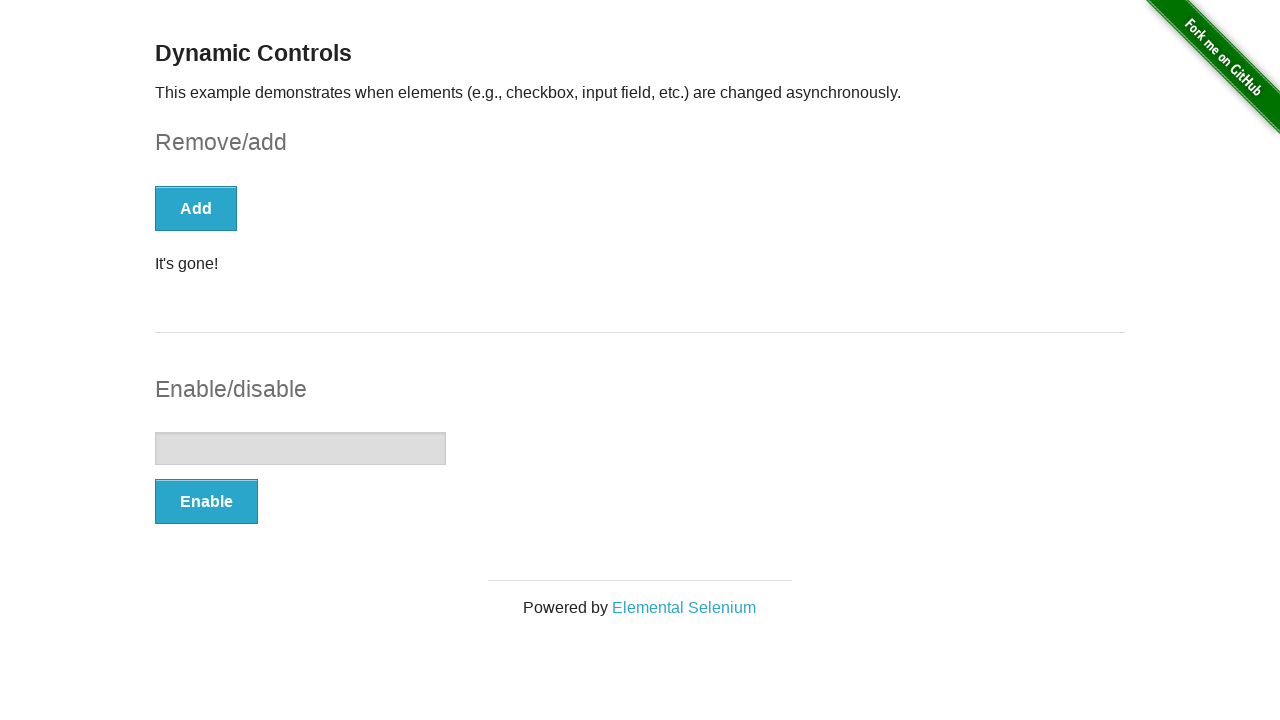